Tests form submission inside an iframe by entering first name and last name, submitting the form, and validating the result message displayed outside the iframe.

Starting URL: https://techglobal-training.com/frontend/iframes

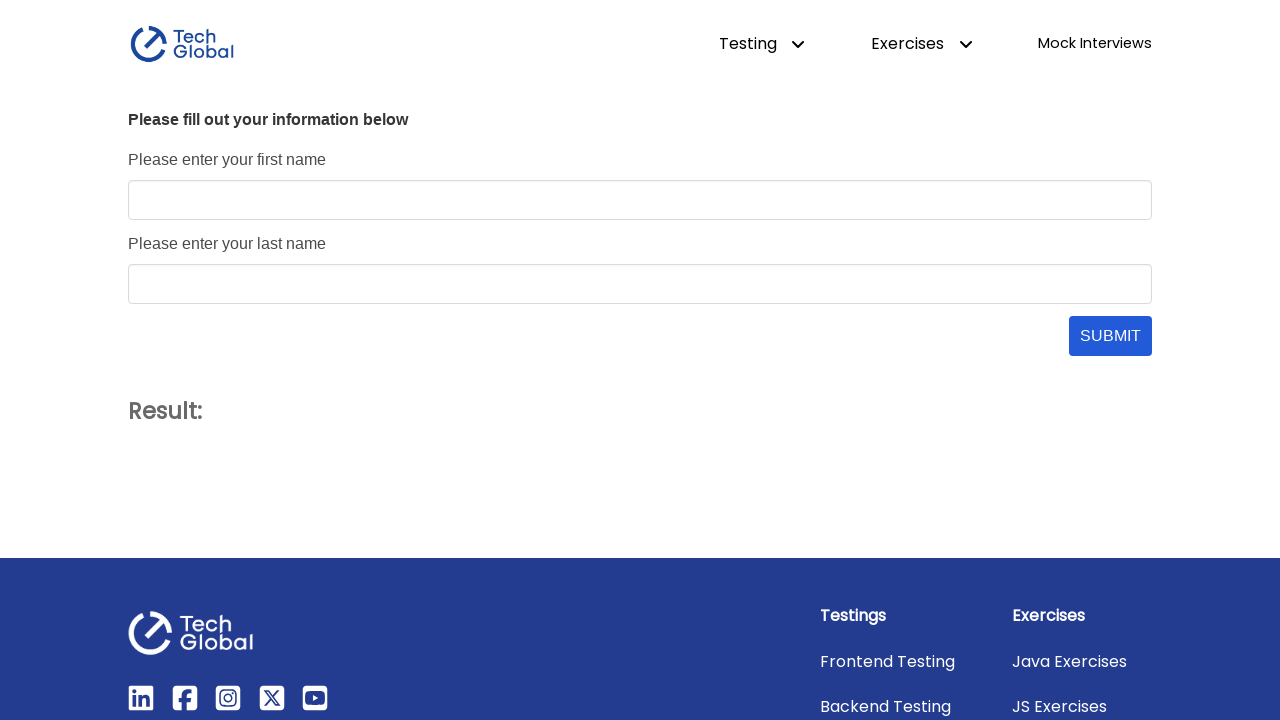

Located form iframe element
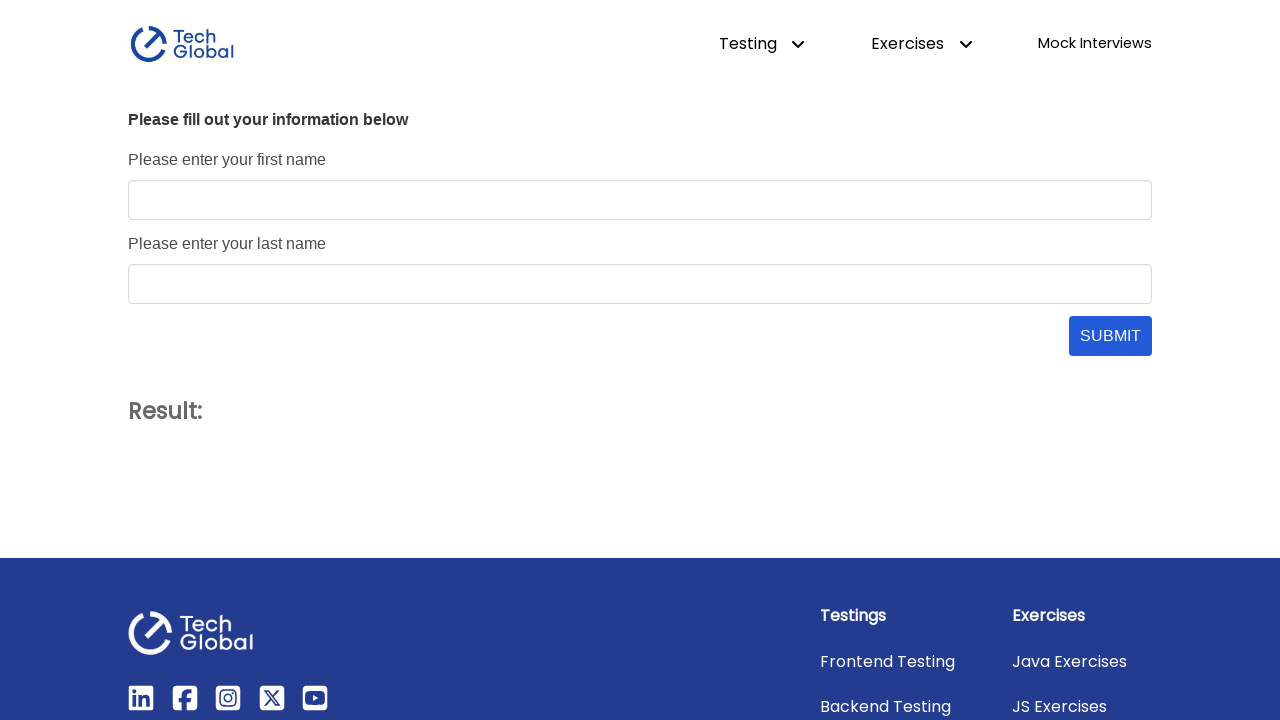

Entered first name 'John' in the form on #form_frame >> internal:control=enter-frame >> #first_name
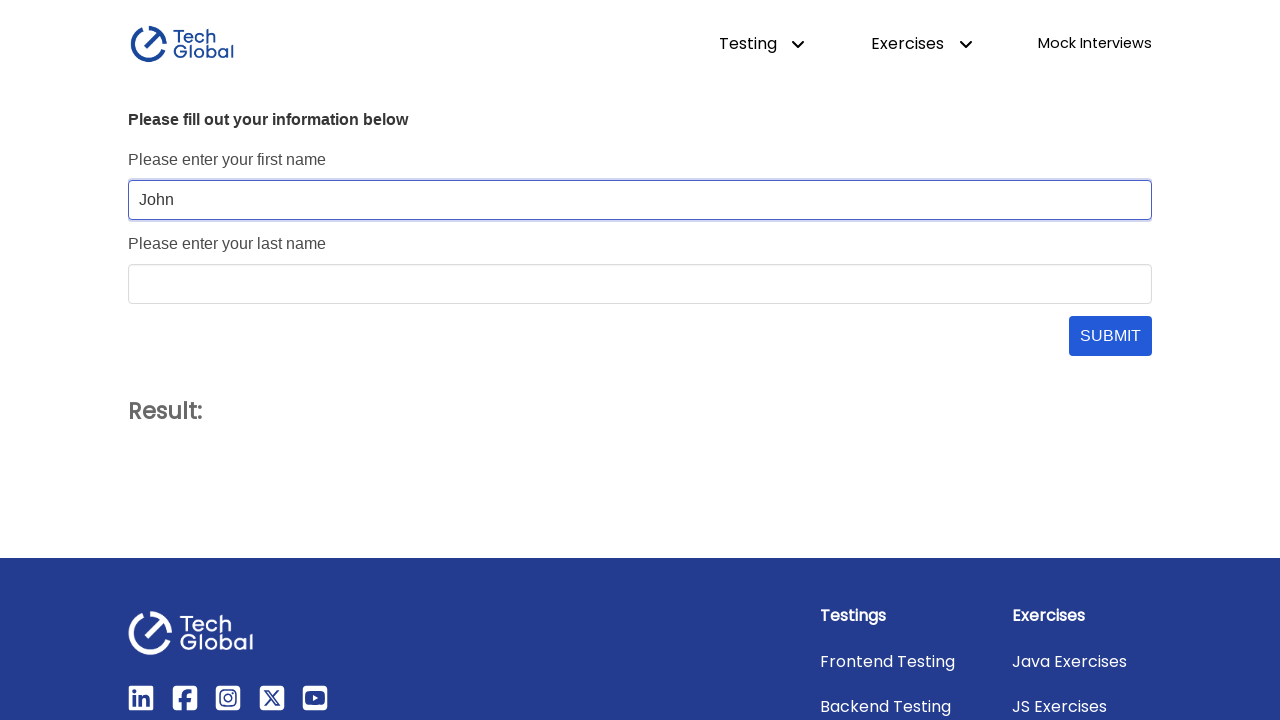

Entered last name 'Doe' in the form on #form_frame >> internal:control=enter-frame >> #last_name
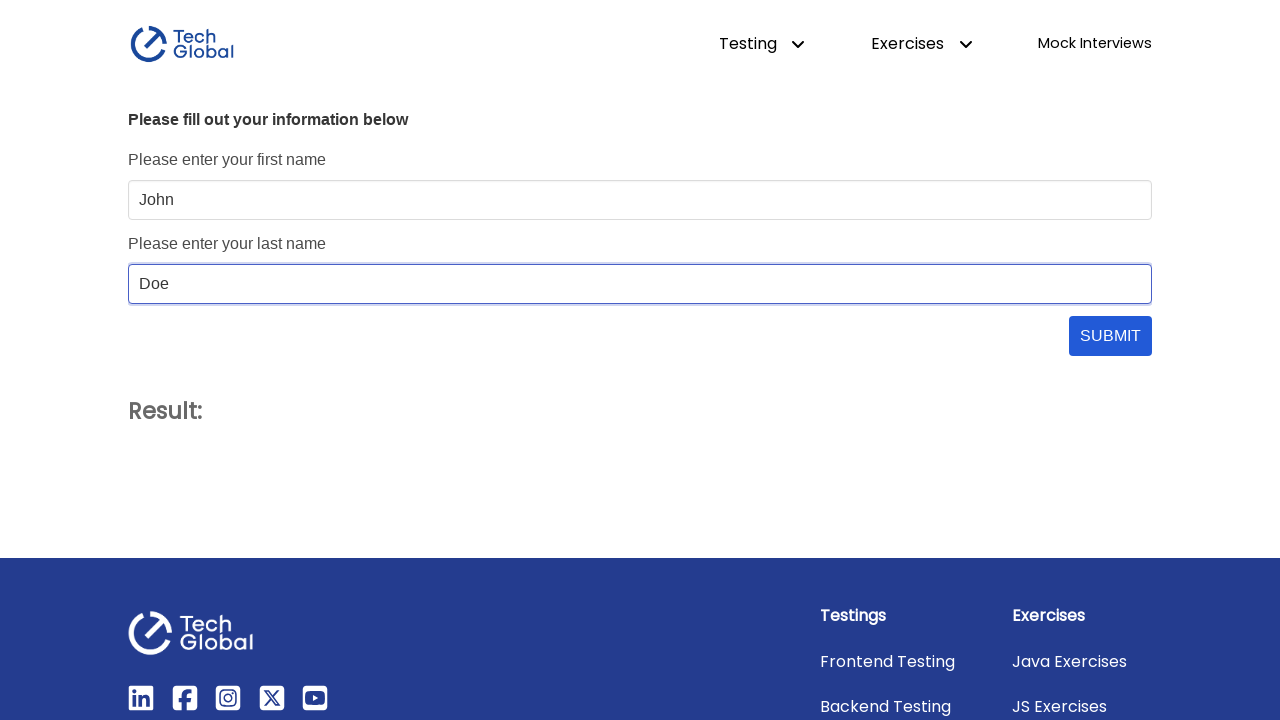

Clicked submit button to submit the form at (1110, 336) on #form_frame >> internal:control=enter-frame >> #submit
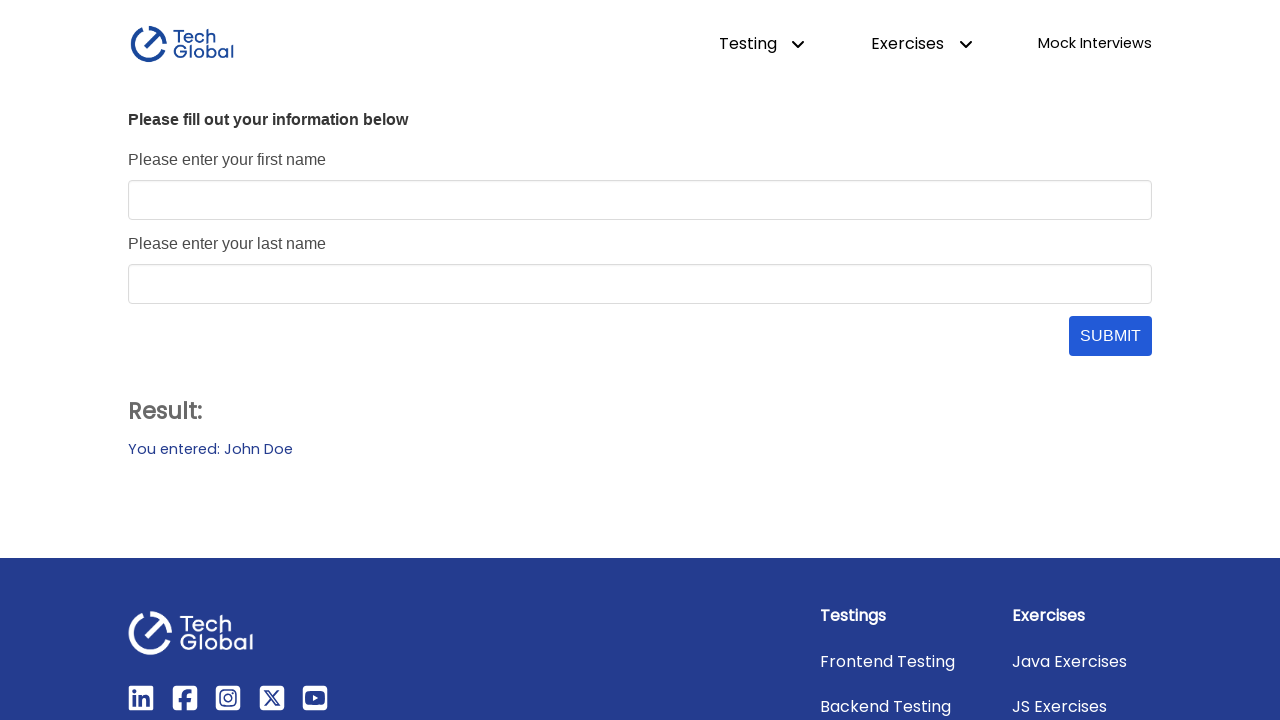

Result message became visible on the main page
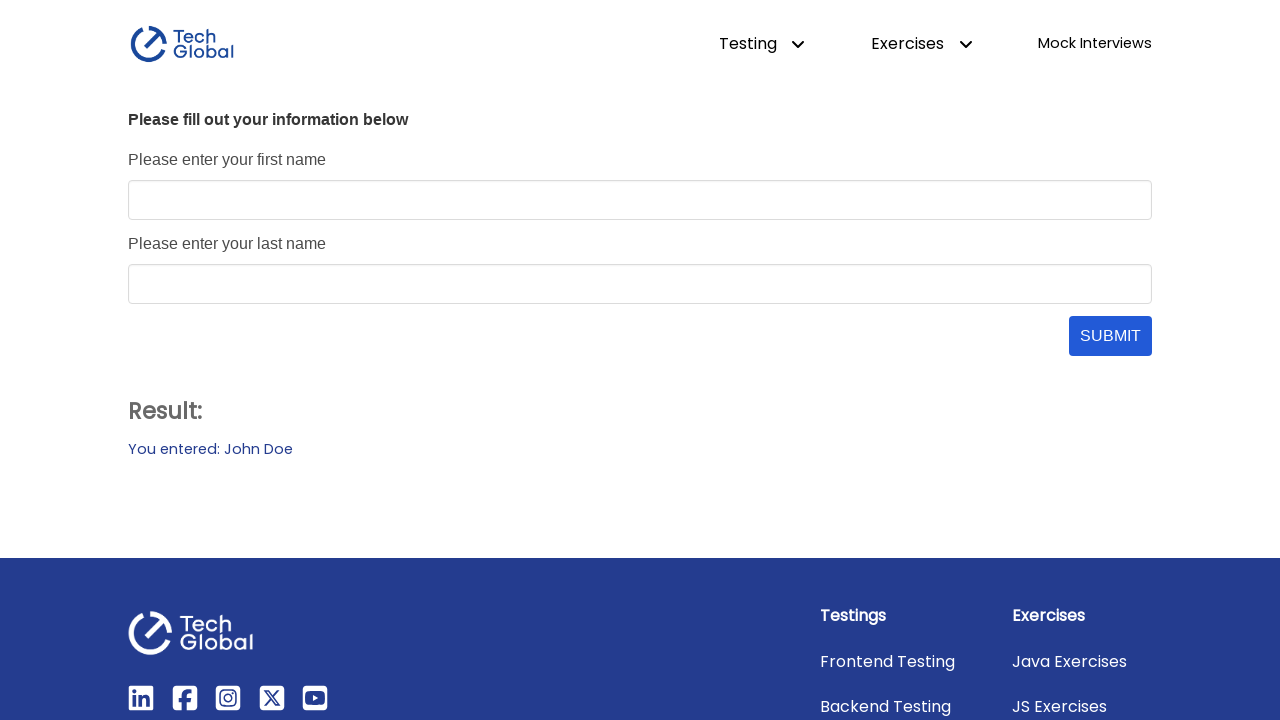

Validated result message displays 'You entered: John Doe'
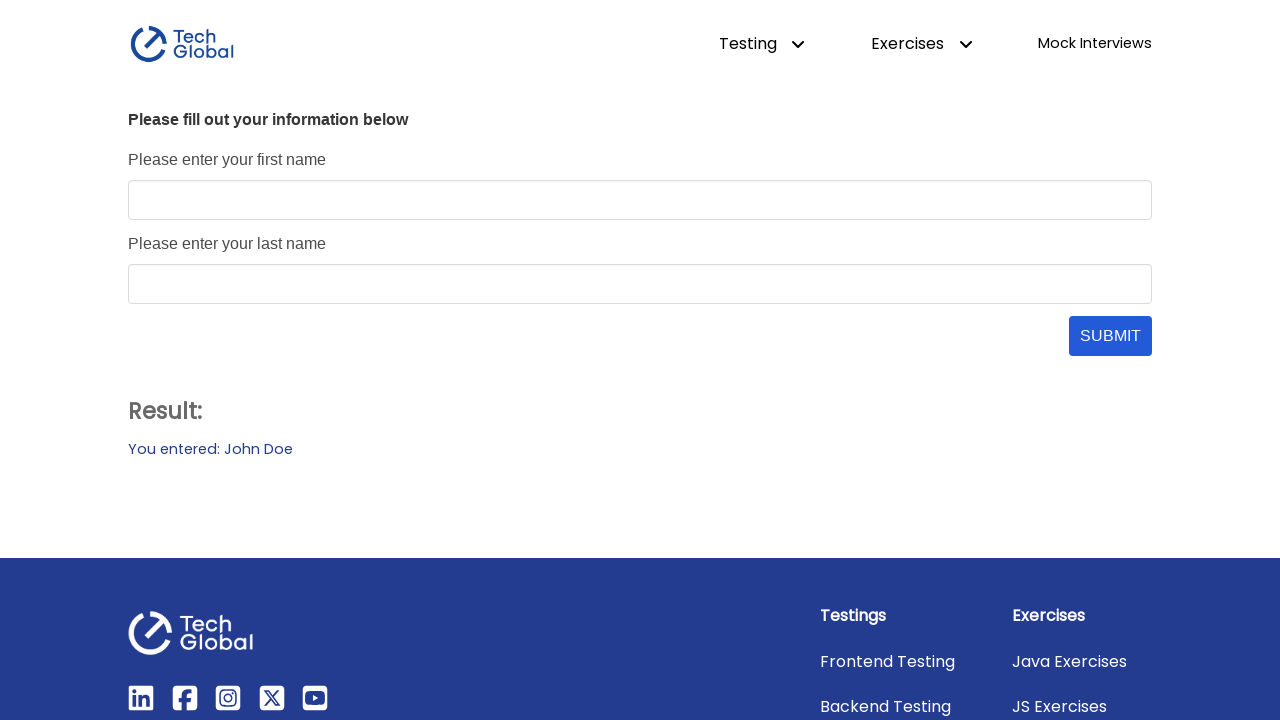

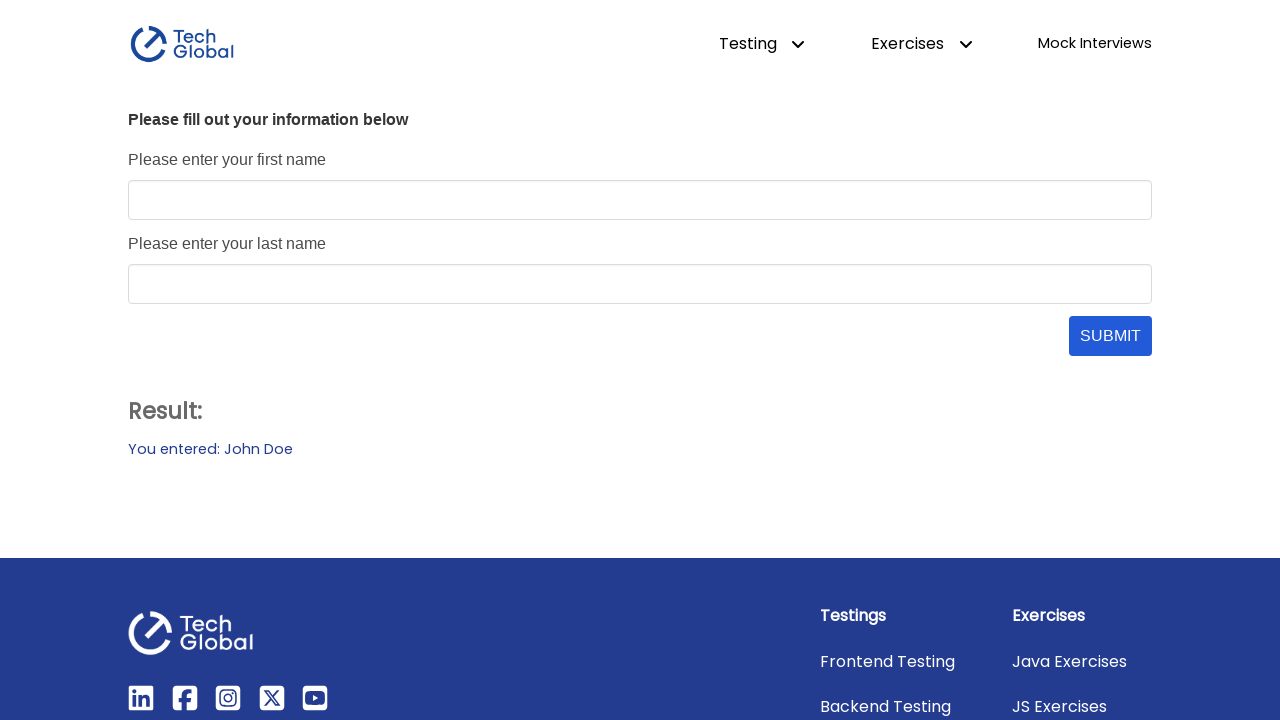